Tests that validation error messages appear when submitting login form with empty credentials

Starting URL: https://opensource-demo.orangehrmlive.com/web/index.php/auth/login

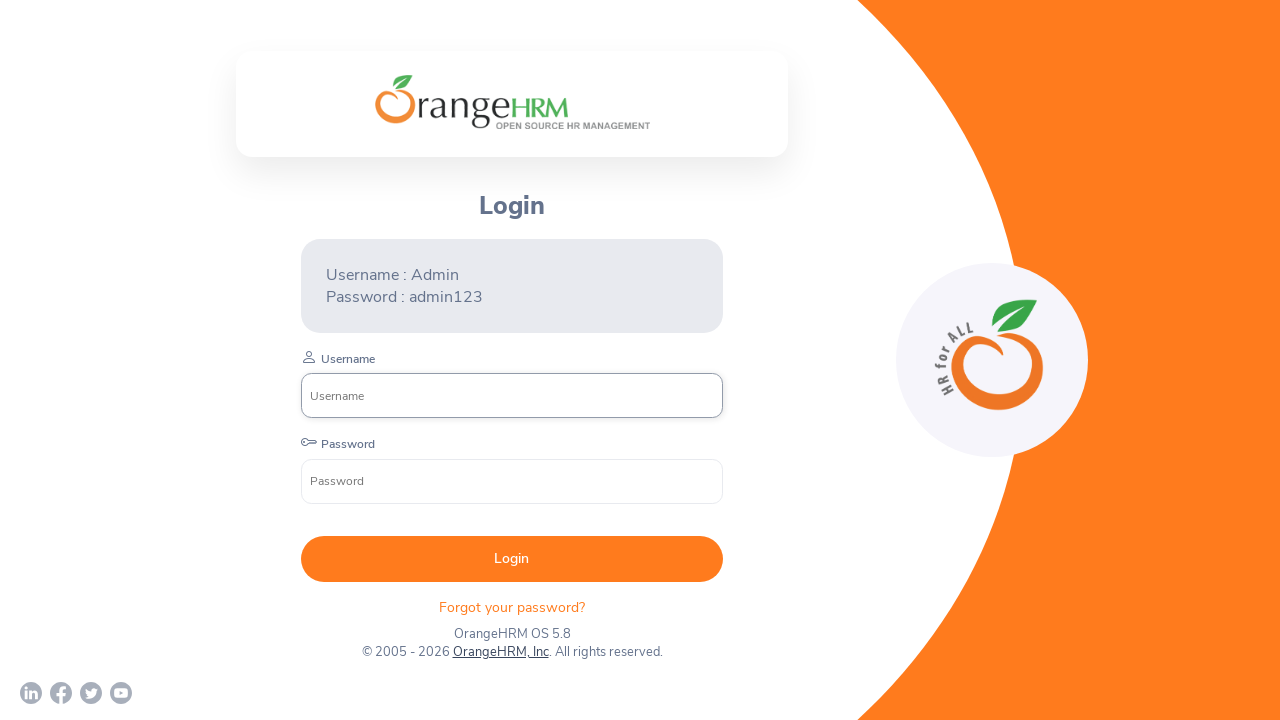

Filled username field with empty string on //input[@name='username']
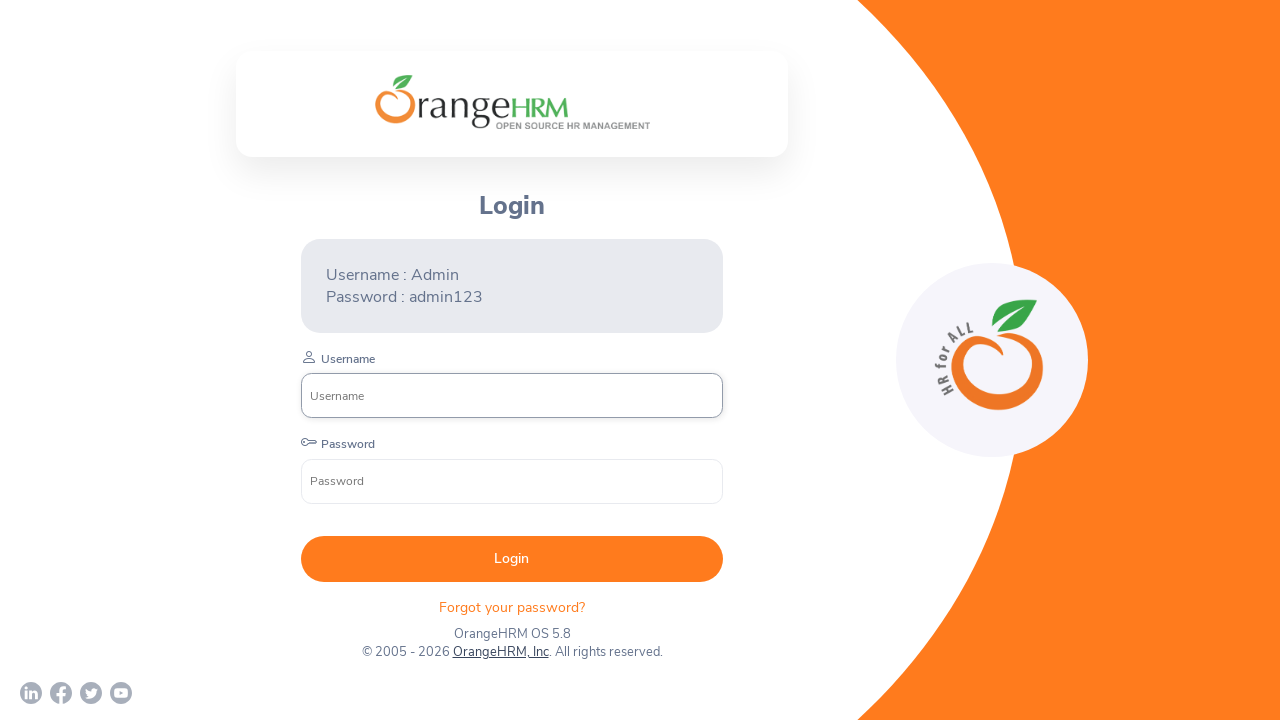

Filled password field with empty string on //input[@name='password']
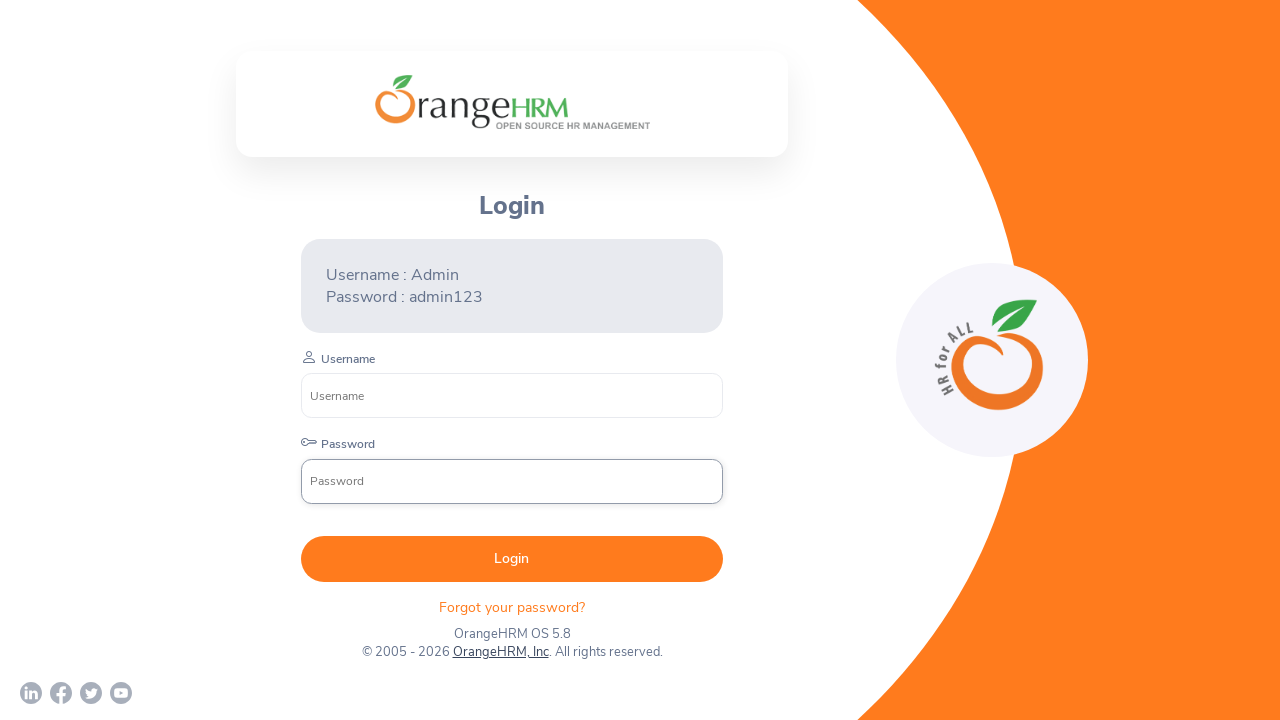

Clicked the Login button to submit form with empty credentials at (512, 559) on internal:role=button >> internal:has-text="Login"i
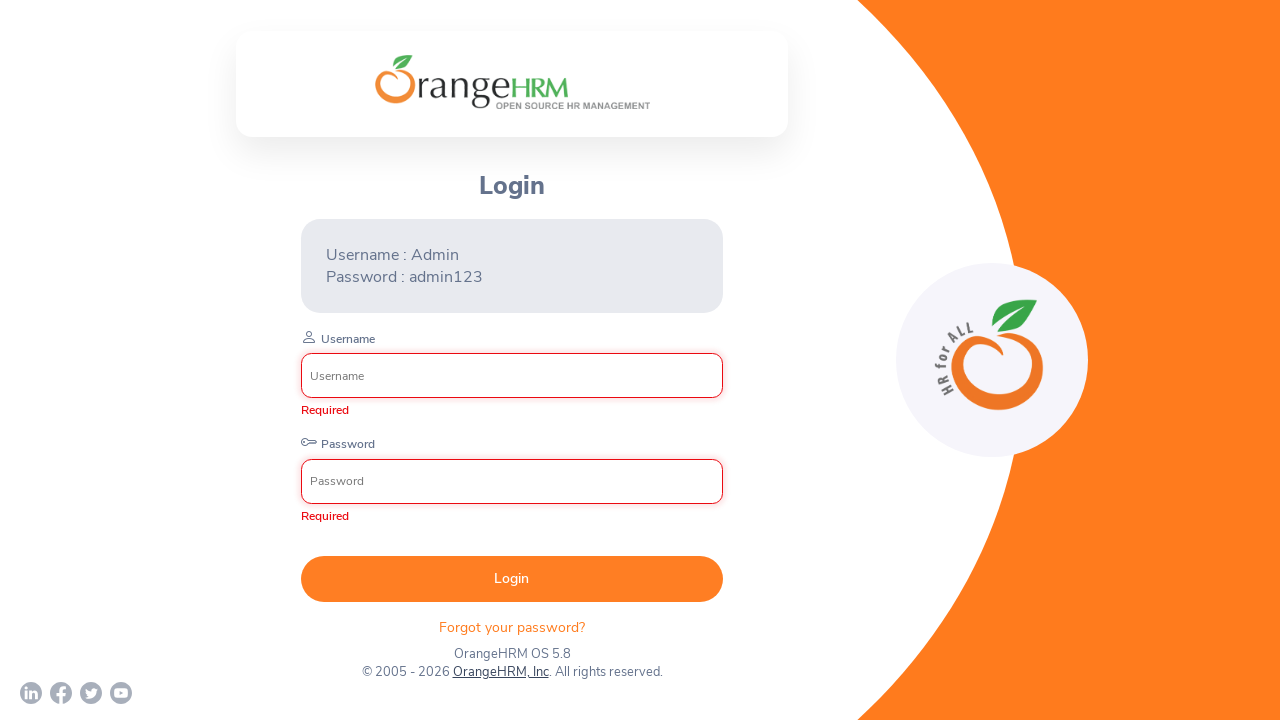

Validation error messages appeared on required credential fields
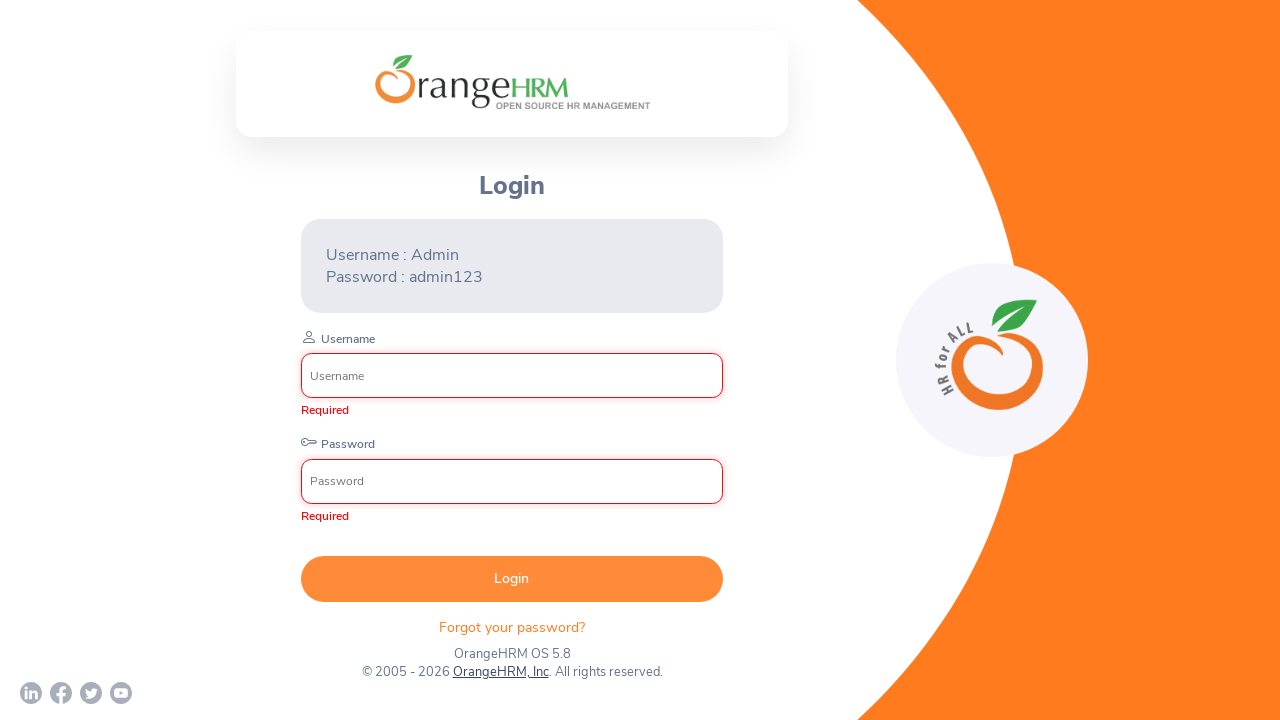

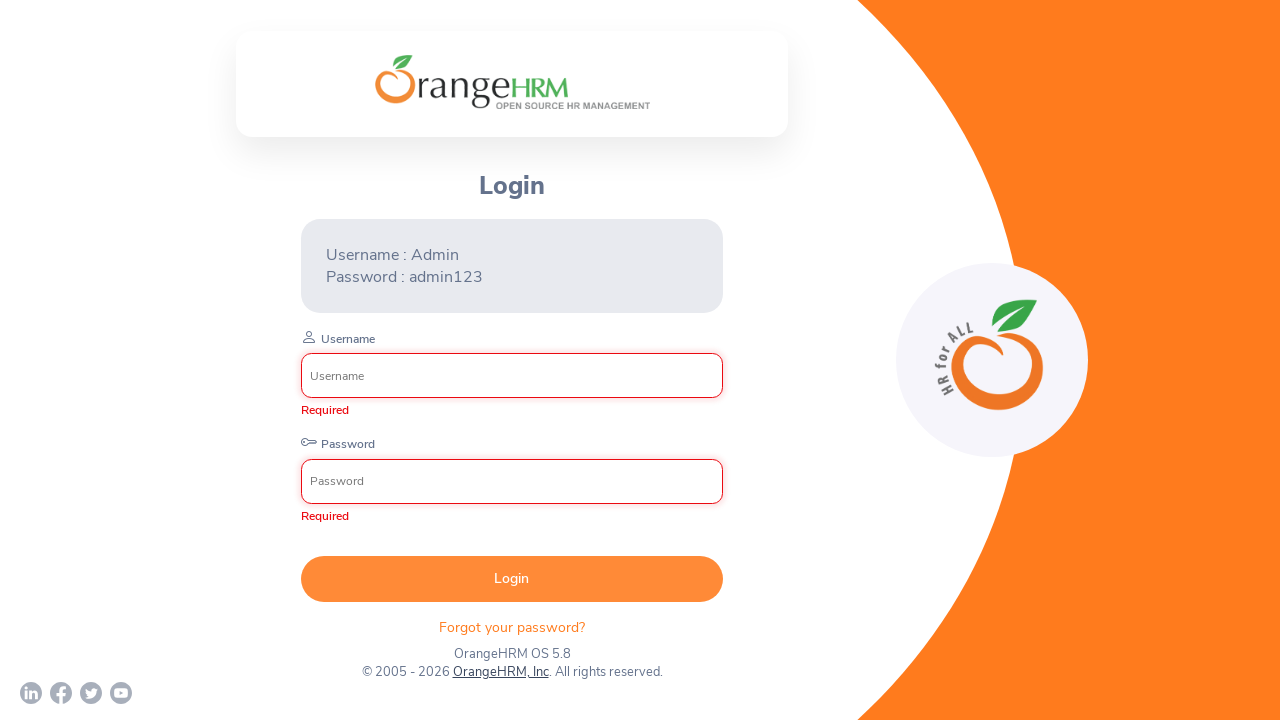